Tests the ShareLane sign-up flow by entering a zip code, clicking Continue, then filling out the registration form with personal details and submitting it.

Starting URL: https://www.sharelane.com/cgi-bin/register.py

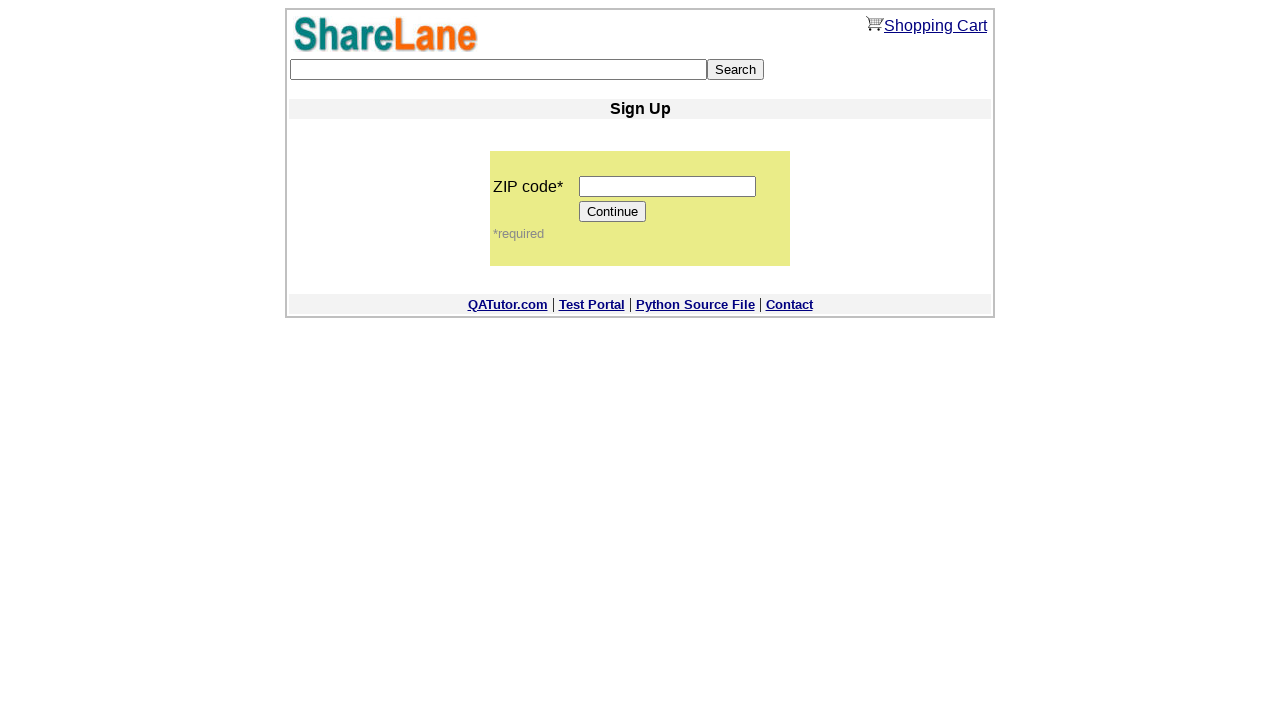

Entered zip code '12345' into zip code field on input[name='zip_code']
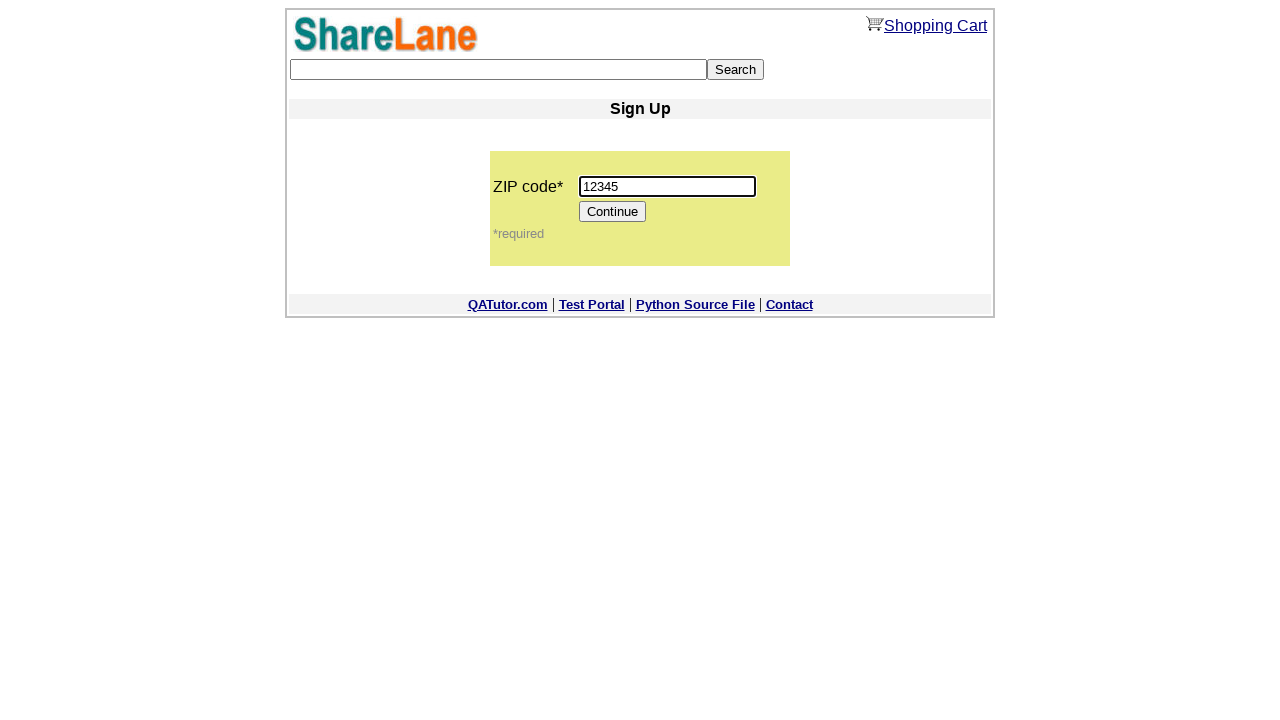

Clicked Continue button to proceed with zip code validation at (613, 212) on input[value='Continue']
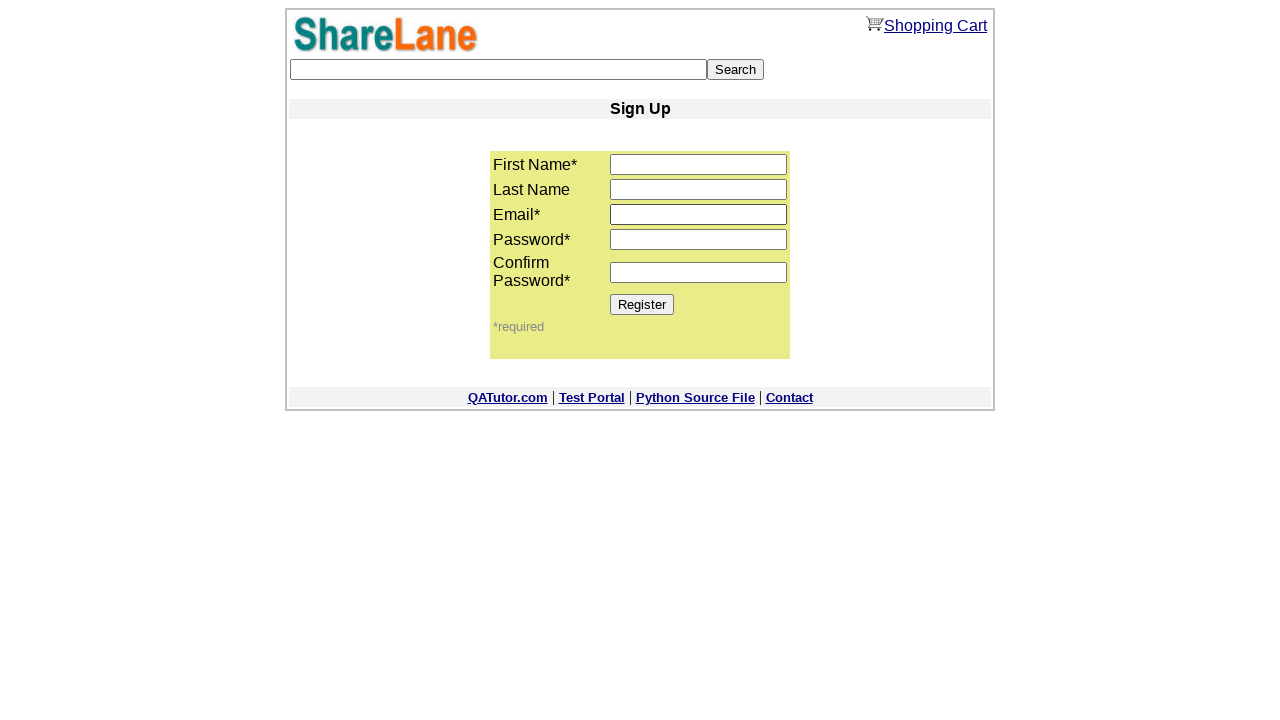

Successfully navigated to registration form after zip code validation
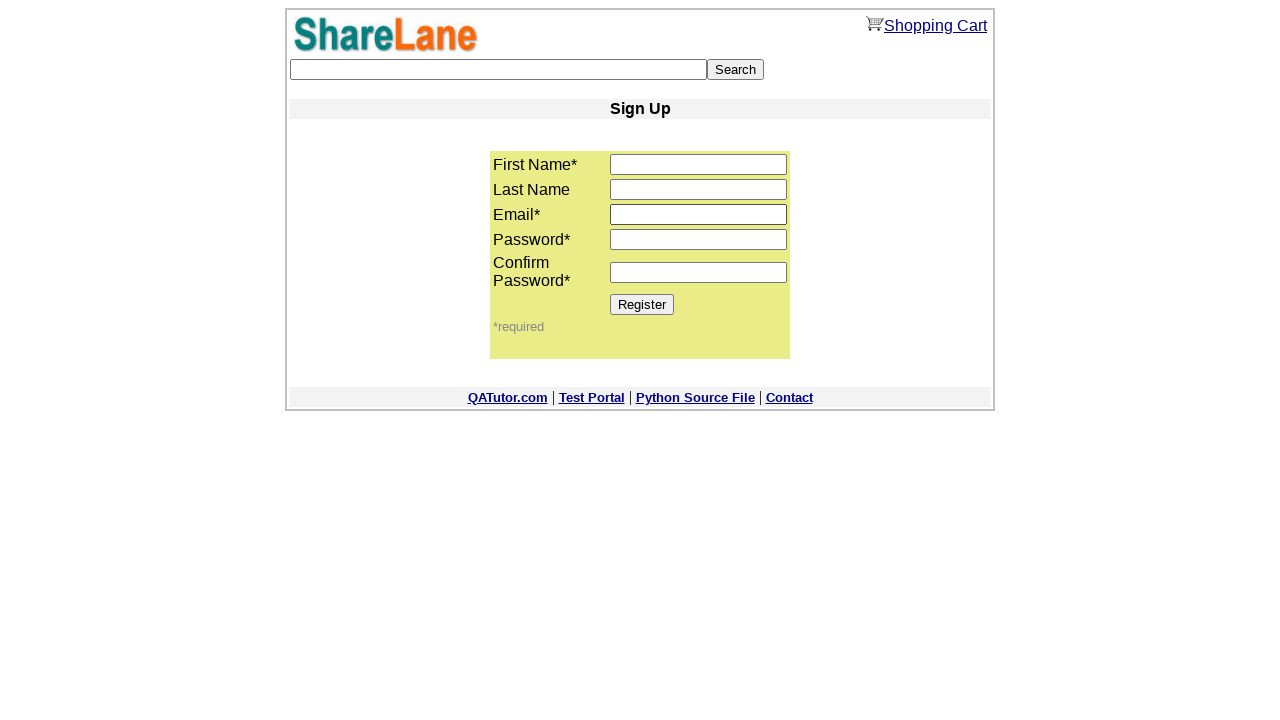

Entered first name 'John' into first name field on input[name='first_name']
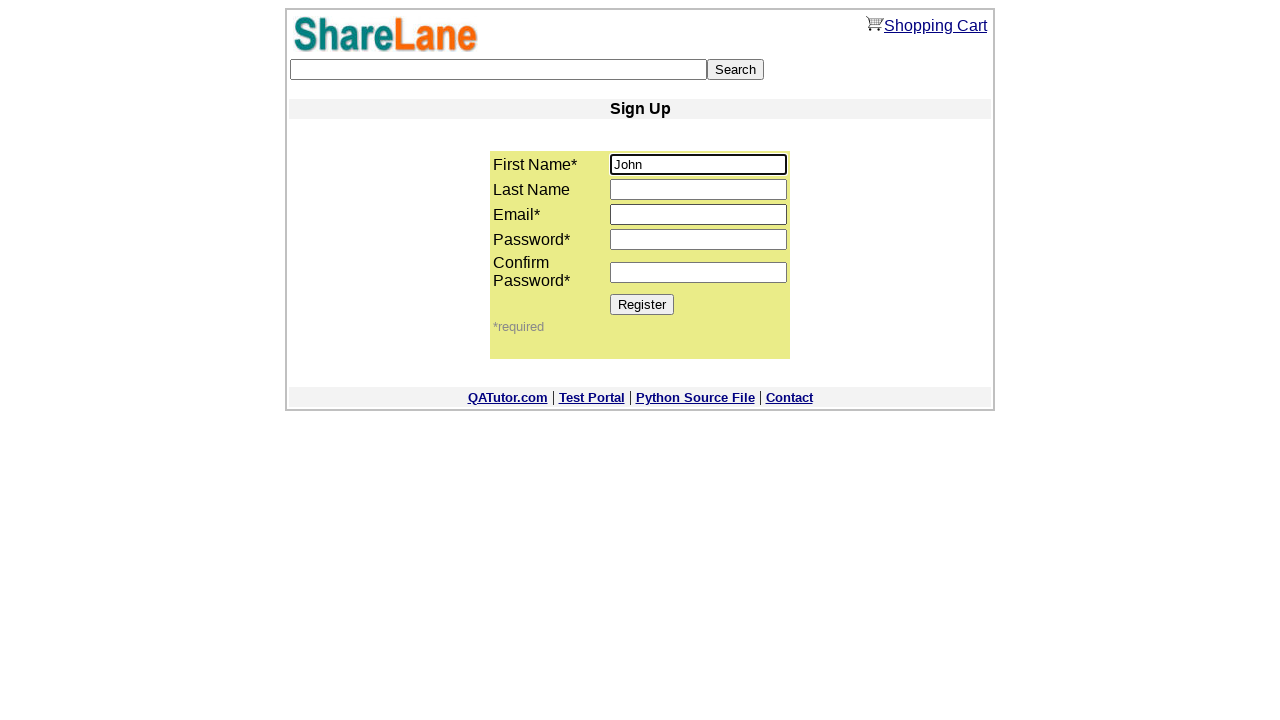

Entered last name 'Smith' into last name field on input[name='last_name']
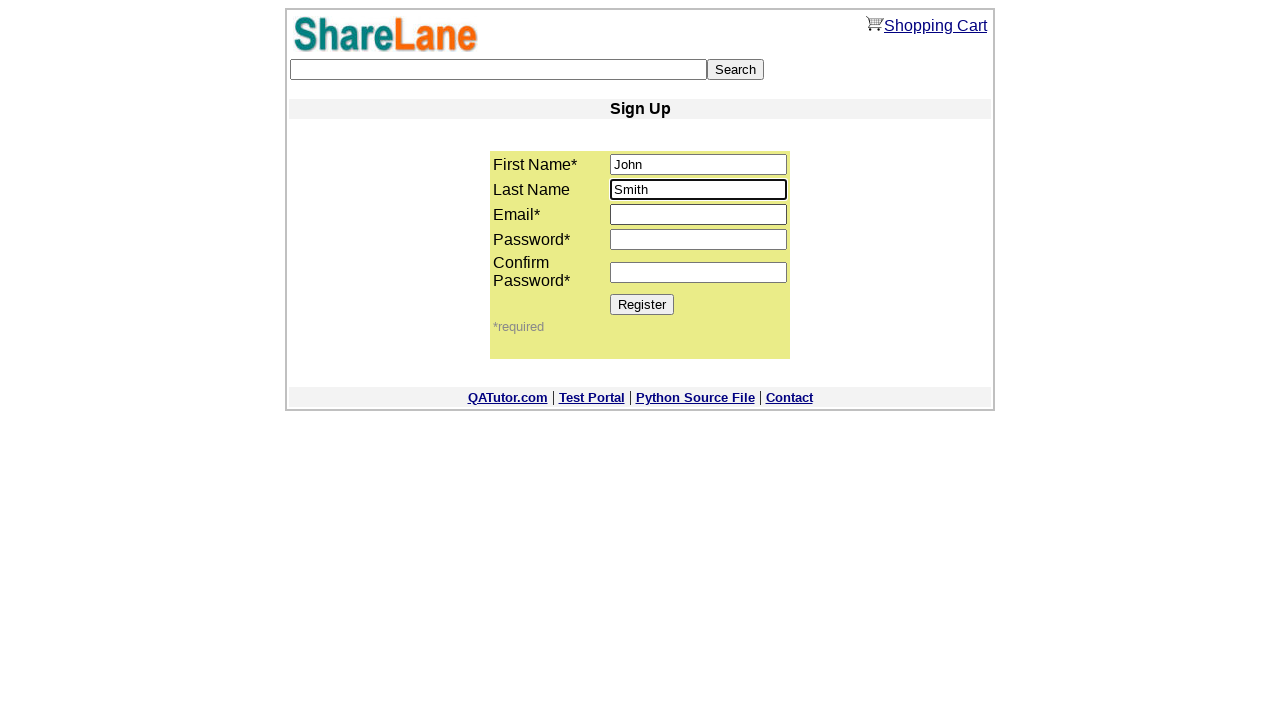

Entered email 'johnsmith_test847@gmail.com' into email field on input[name='email']
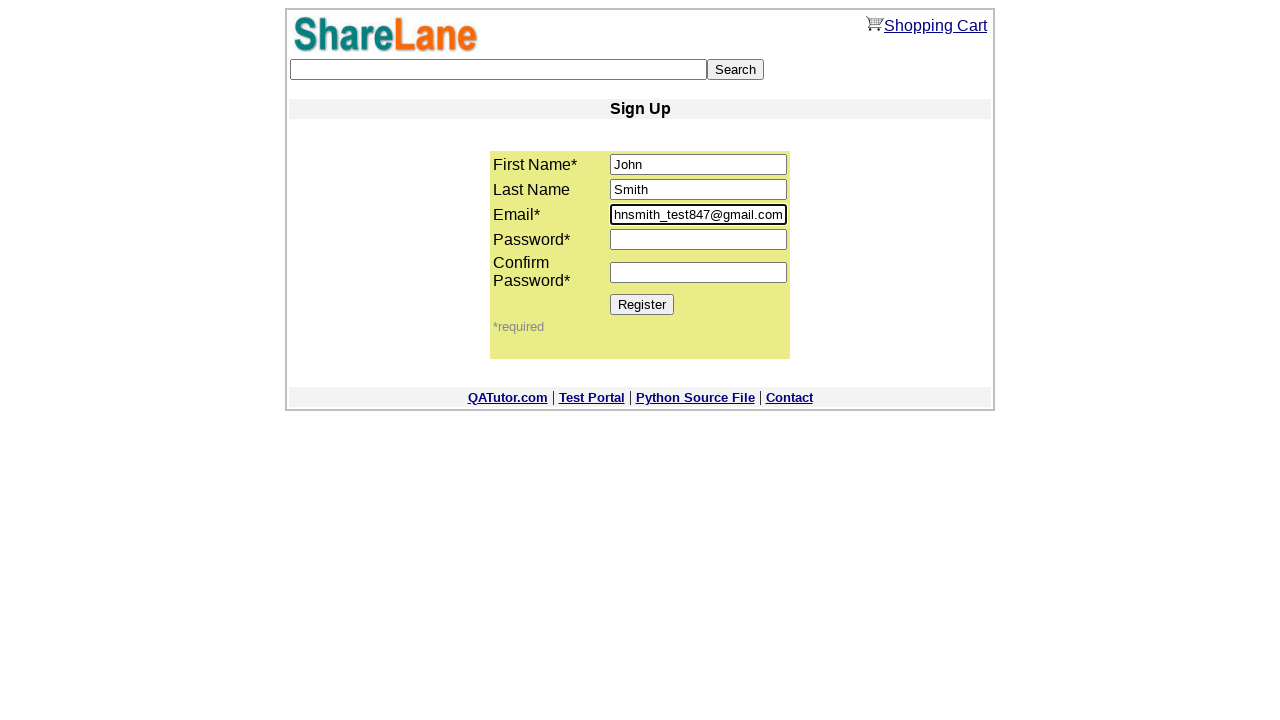

Entered password '12345John' into password field on input[name='password1']
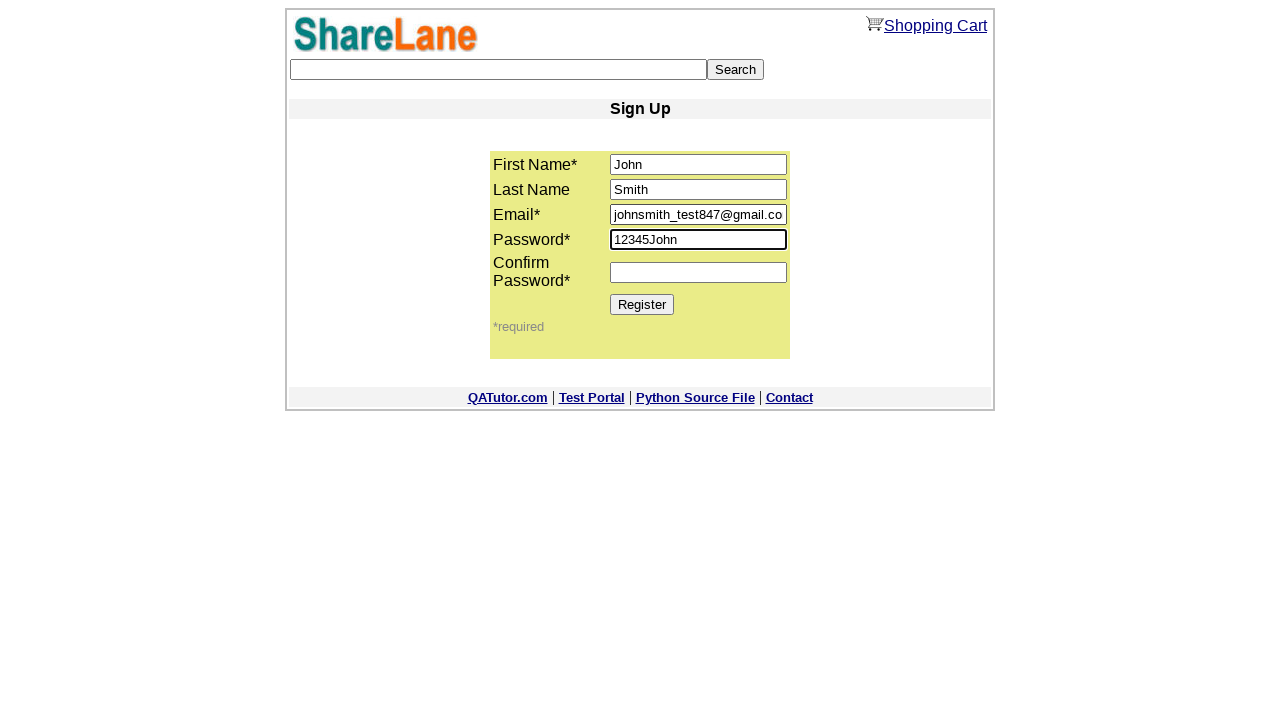

Entered password confirmation '12345John' into confirm password field on input[name='password2']
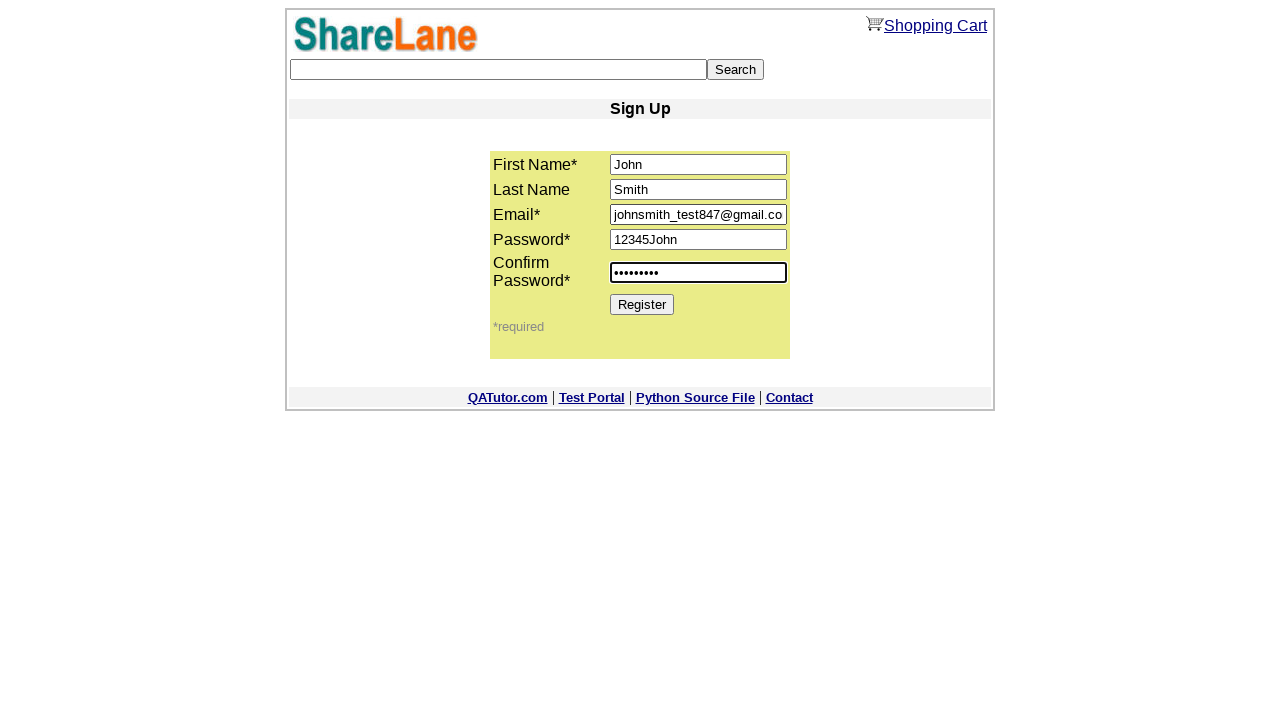

Clicked Register button to complete sign-up at (642, 304) on input[value='Register']
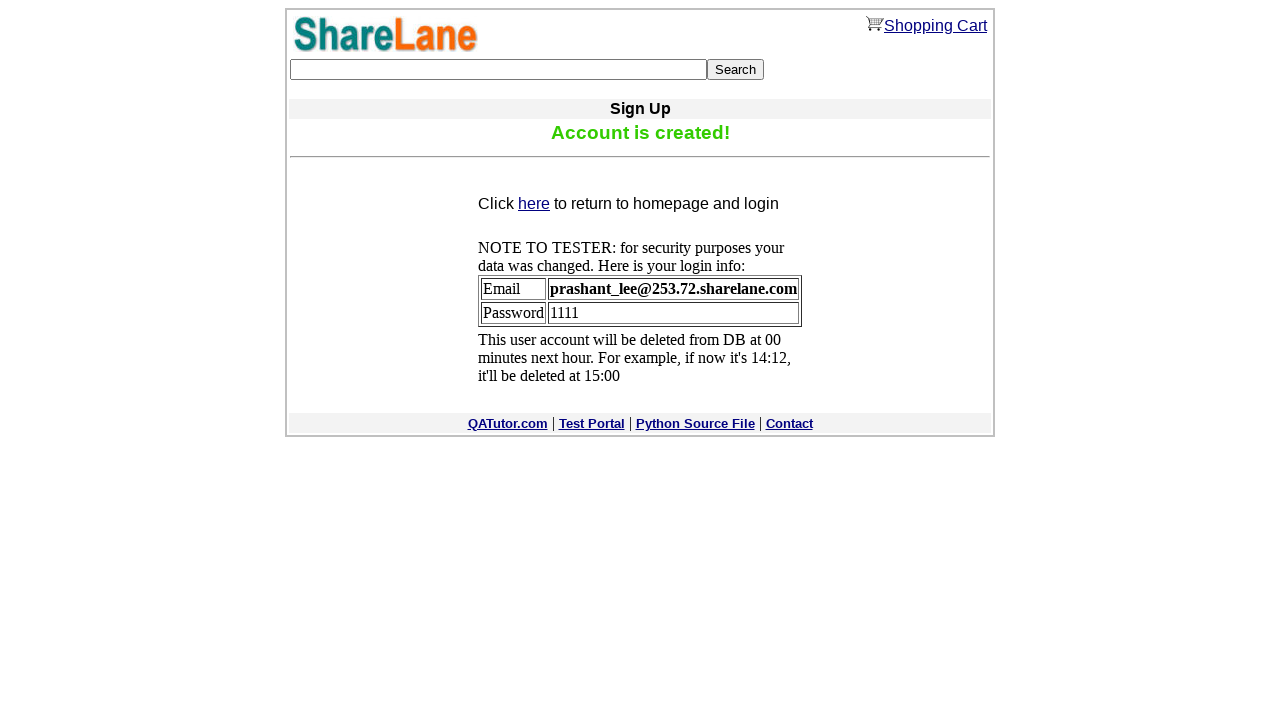

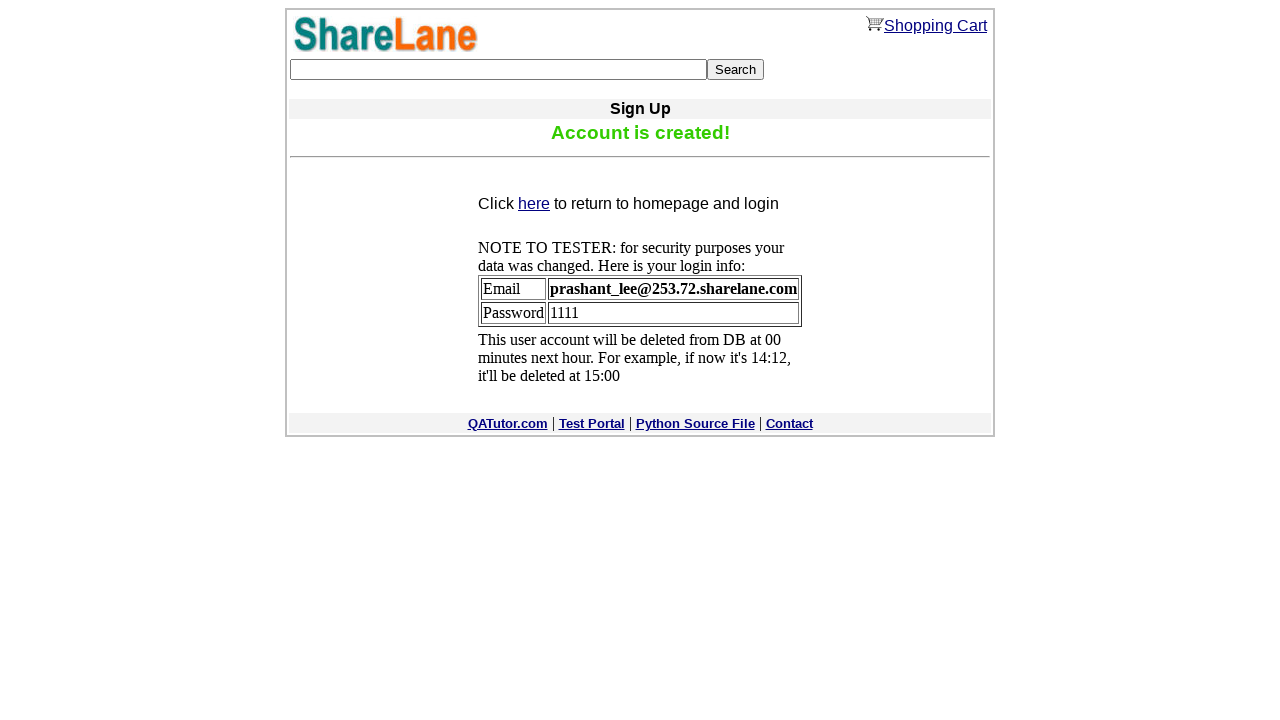